Navigates to the training support website and clicks the "About Us" link to verify navigation

Starting URL: https://v1.training-support.net/

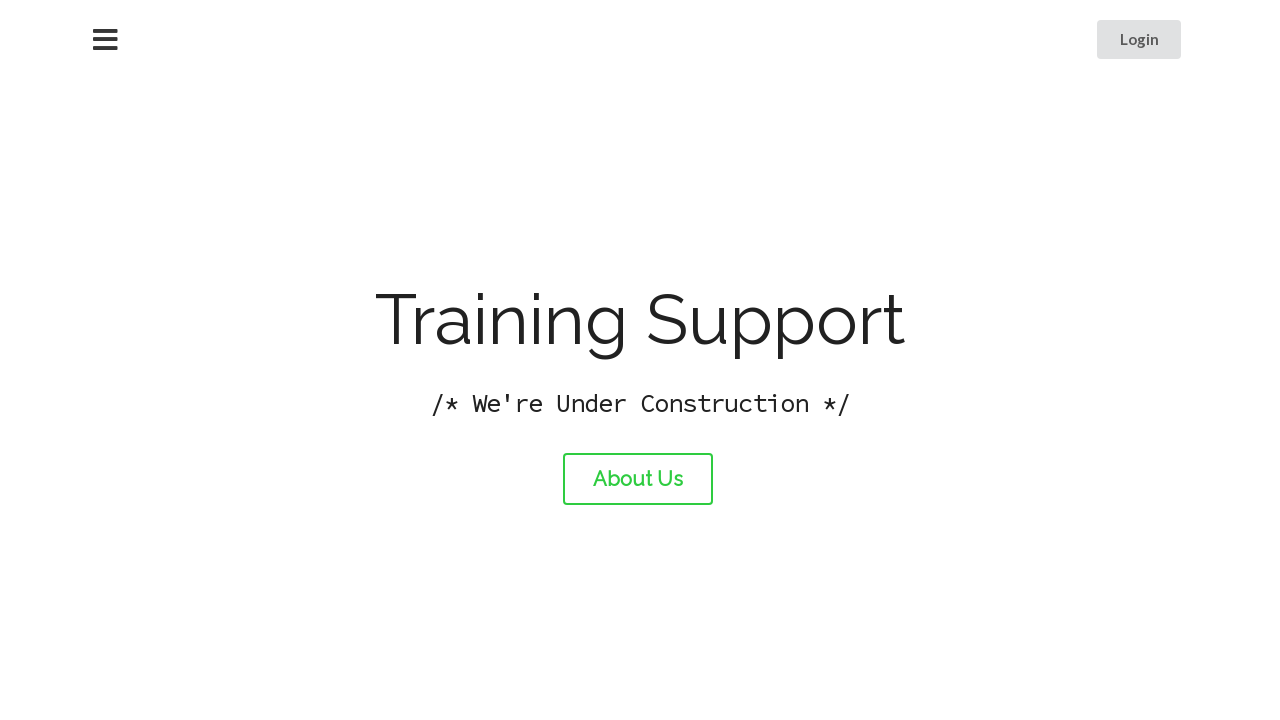

Clicked on 'About Us' link at (638, 479) on xpath=//a[text()='About Us']
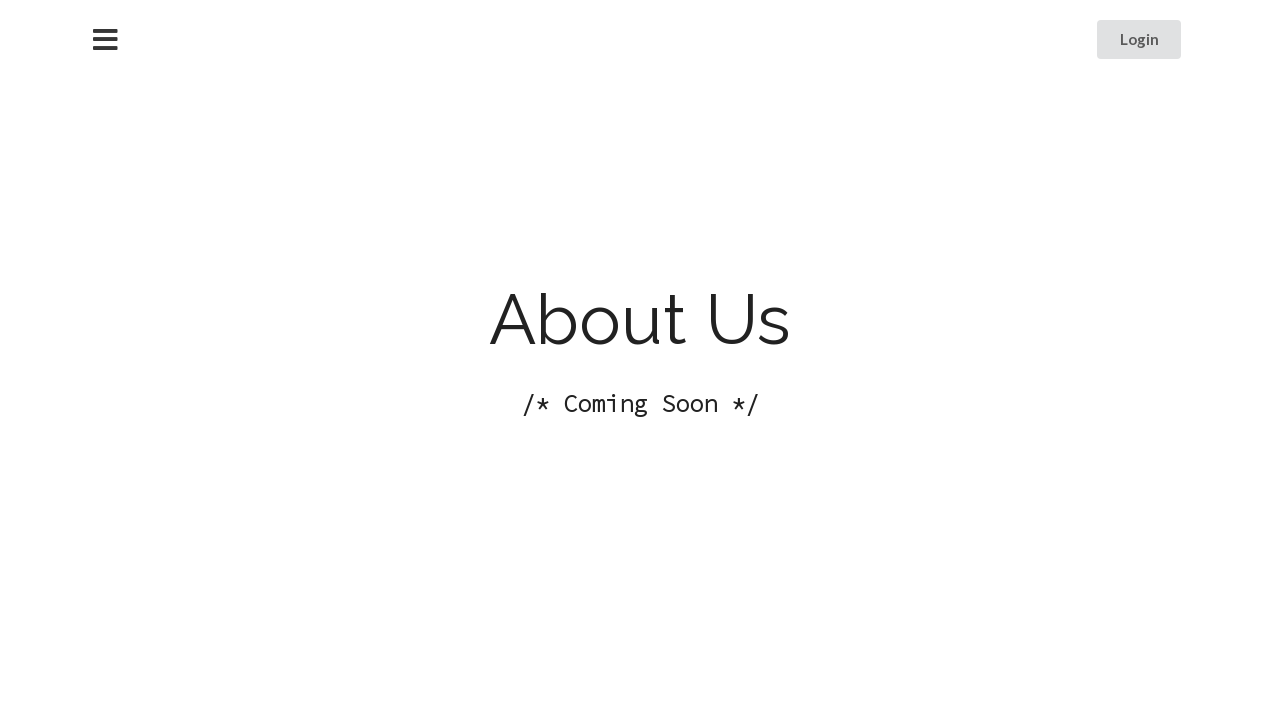

Waited for page to load - network idle state reached
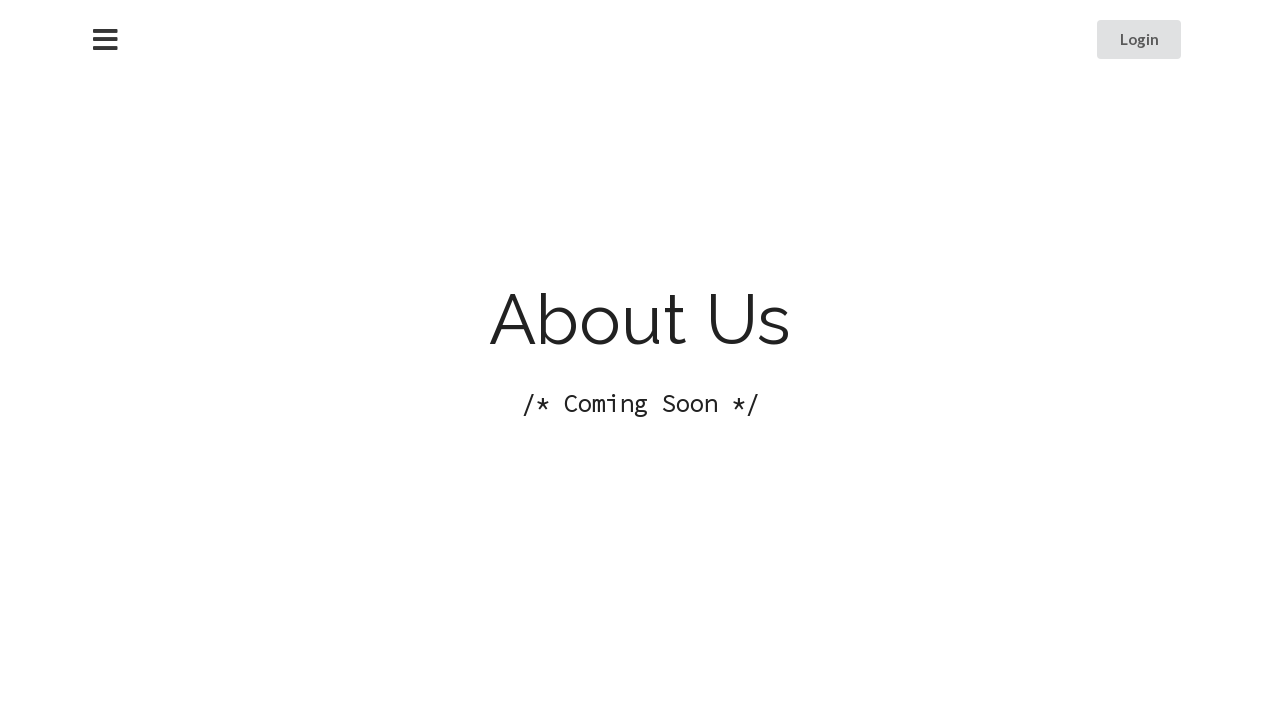

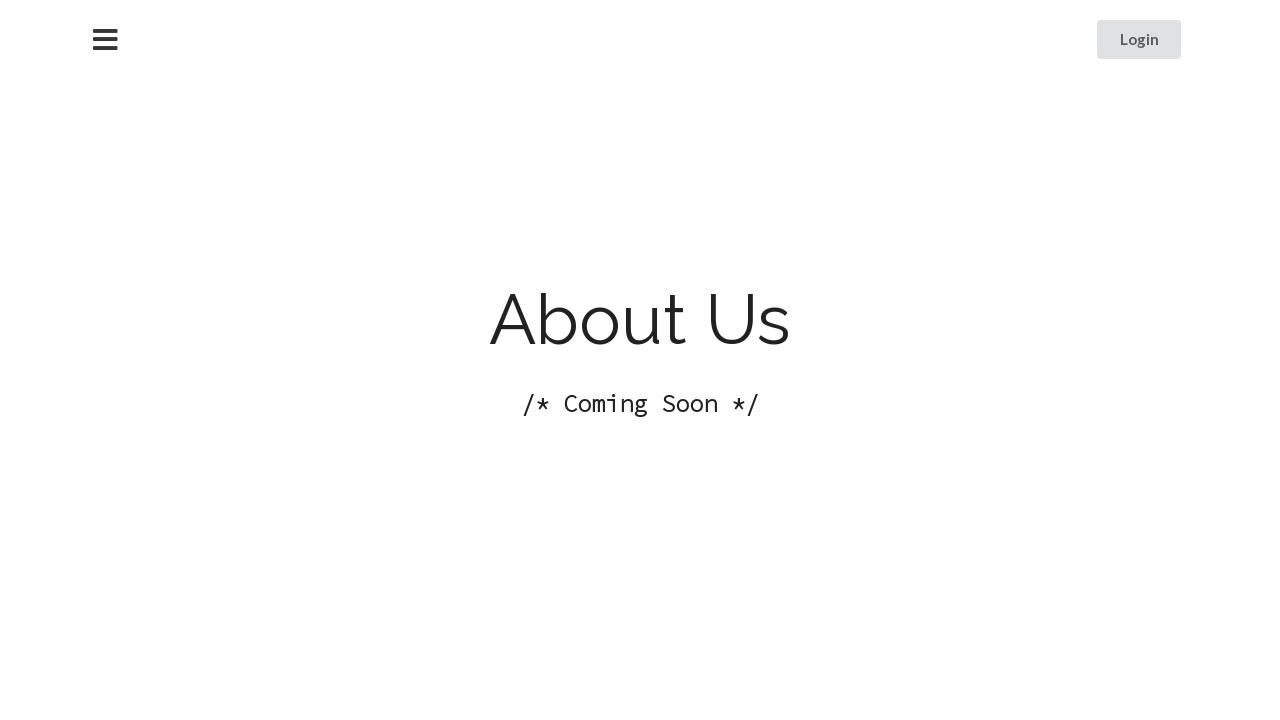